Tests form filling on a Selenium training page that has dynamic attributes, demonstrating how to locate elements using partial class names and XPath strategies, then submits the signup form and verifies the success message appears.

Starting URL: https://v1.training-support.net/selenium/dynamic-attributes

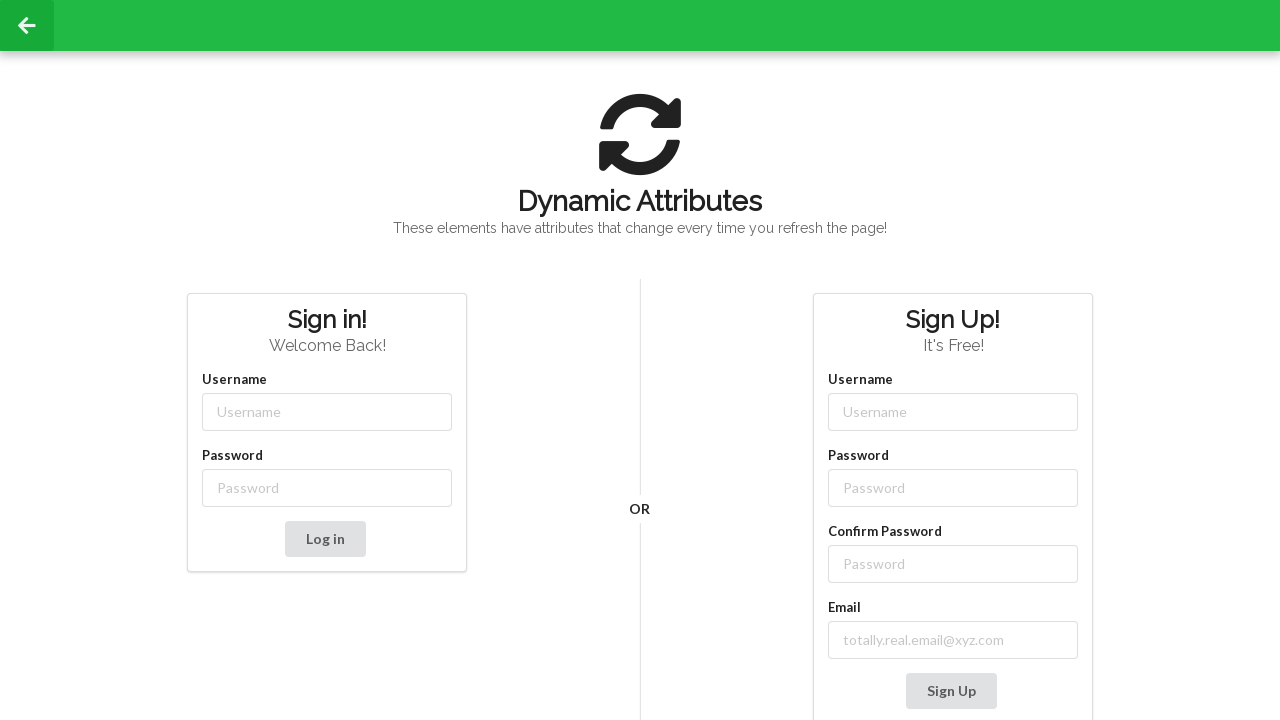

Filled username field with 'marcus_dev' using XPath with partial class name on //input[contains(@class, '-username')]
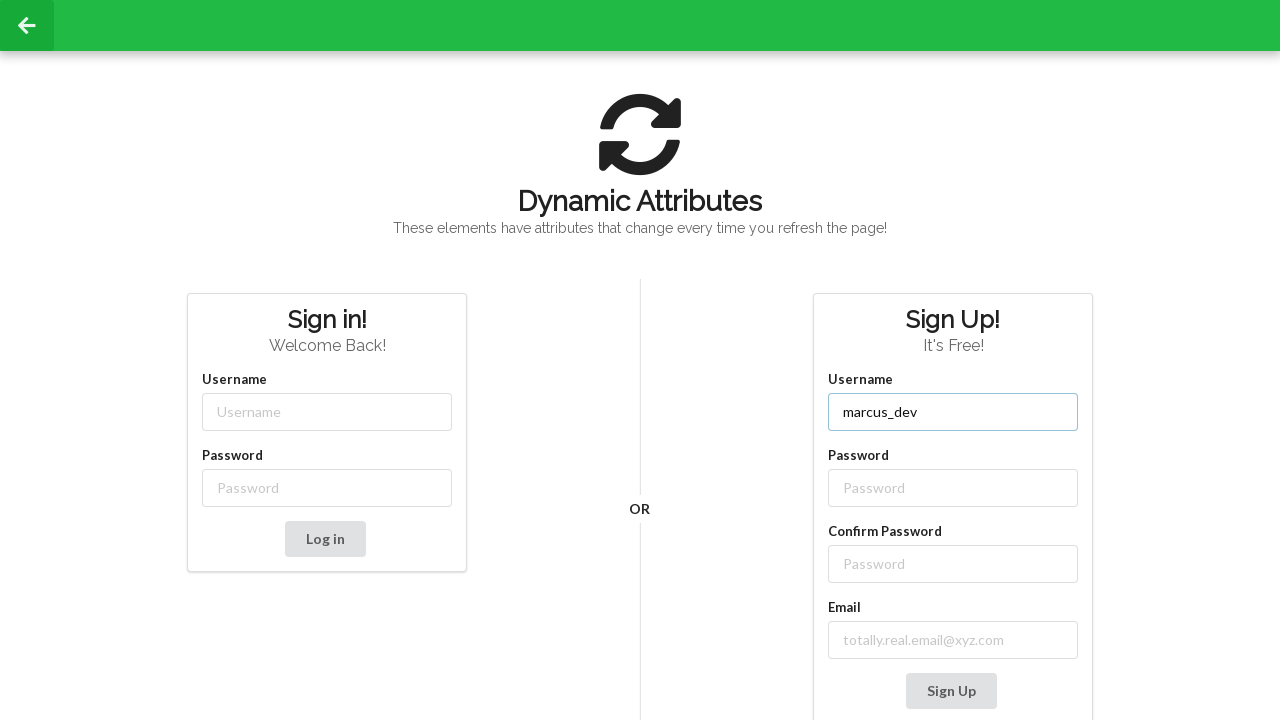

Filled password field with 'SecurePass2024!' using XPath with partial class name on //input[contains(@class, '-password')]
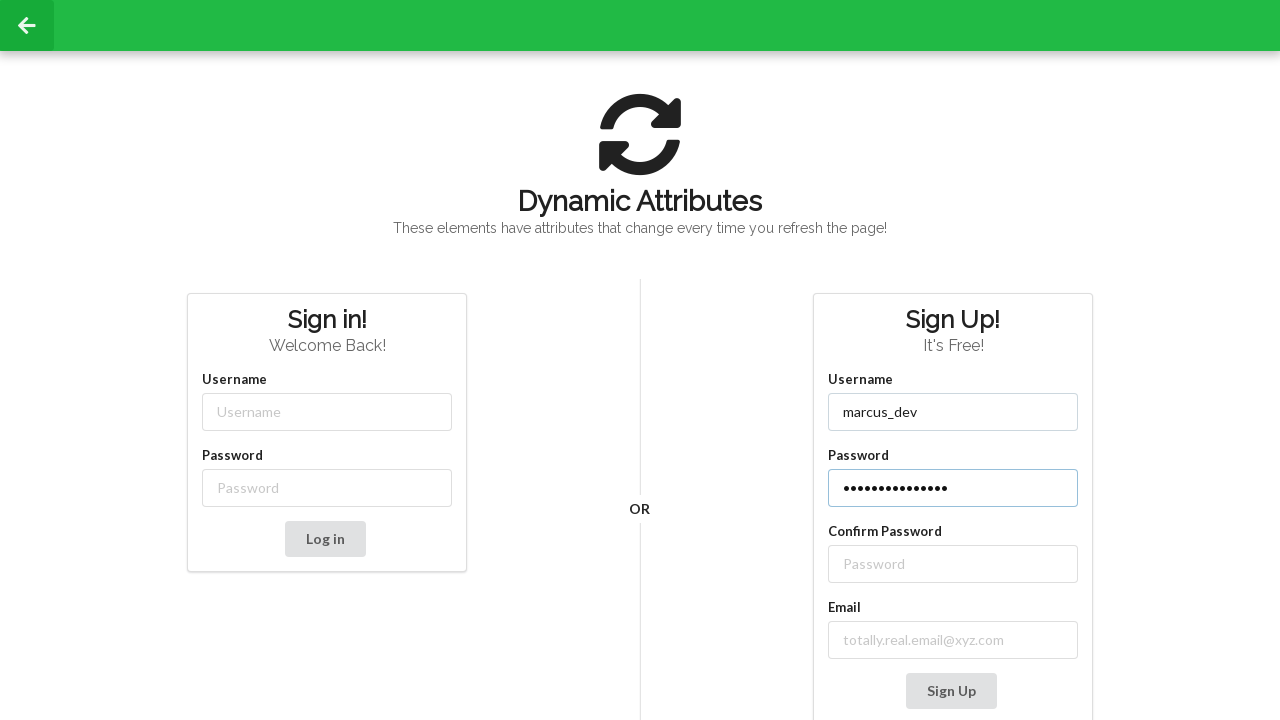

Filled confirm password field using XPath following label strategy on //label[contains(text(), 'Confirm Password')]//following::input
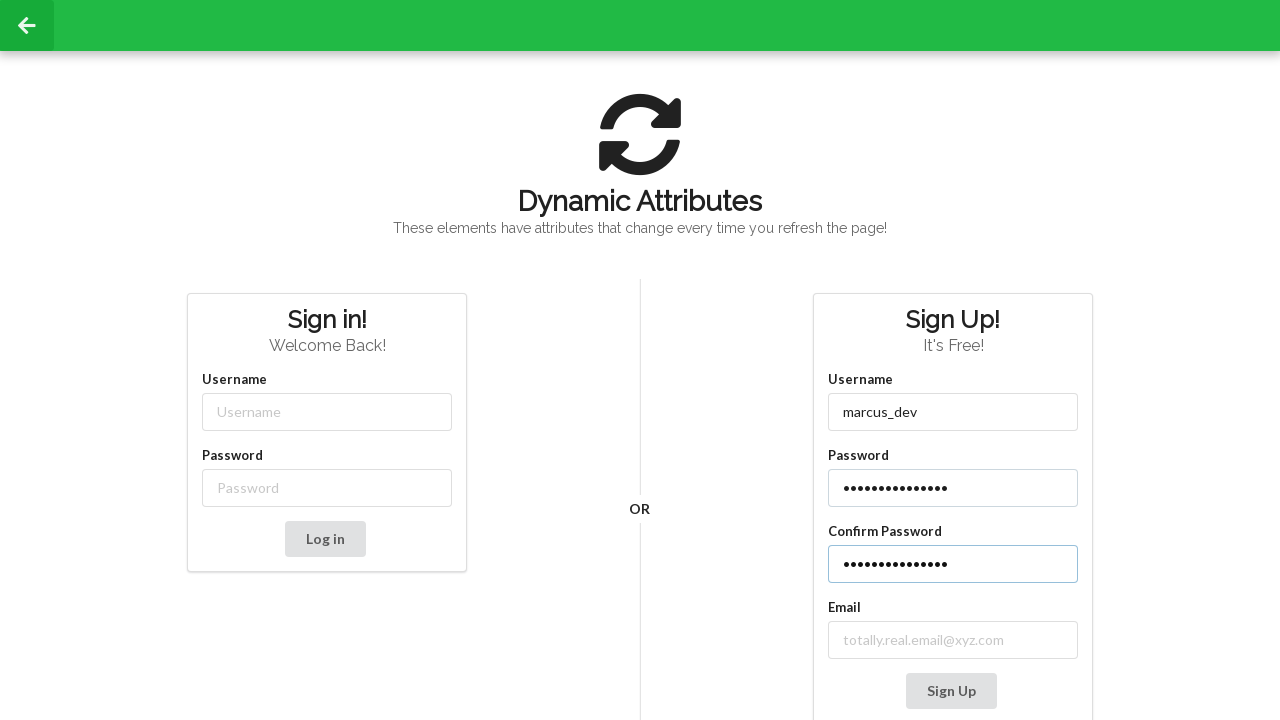

Filled email field with 'marcus.dev@testmail.com' using XPath with partial class name on //input[contains(@class, 'email-')]
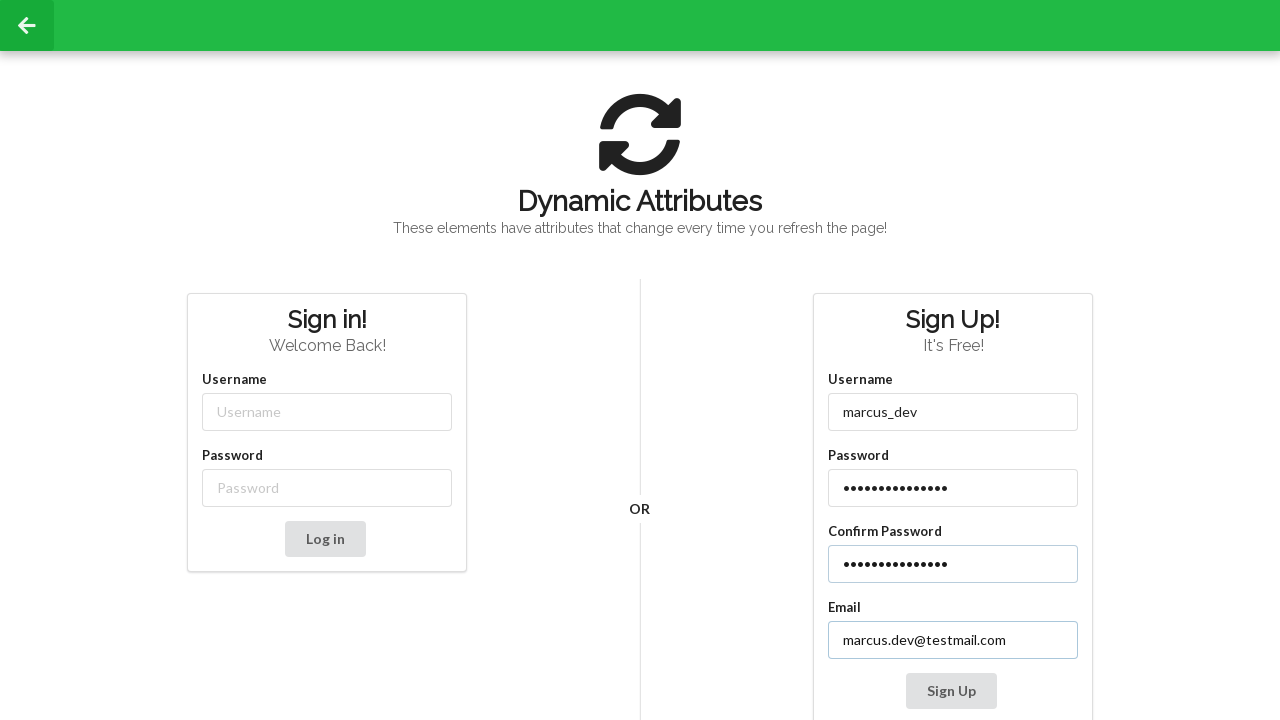

Clicked Sign Up button to submit the form at (951, 691) on xpath=//button[text()='Sign Up']
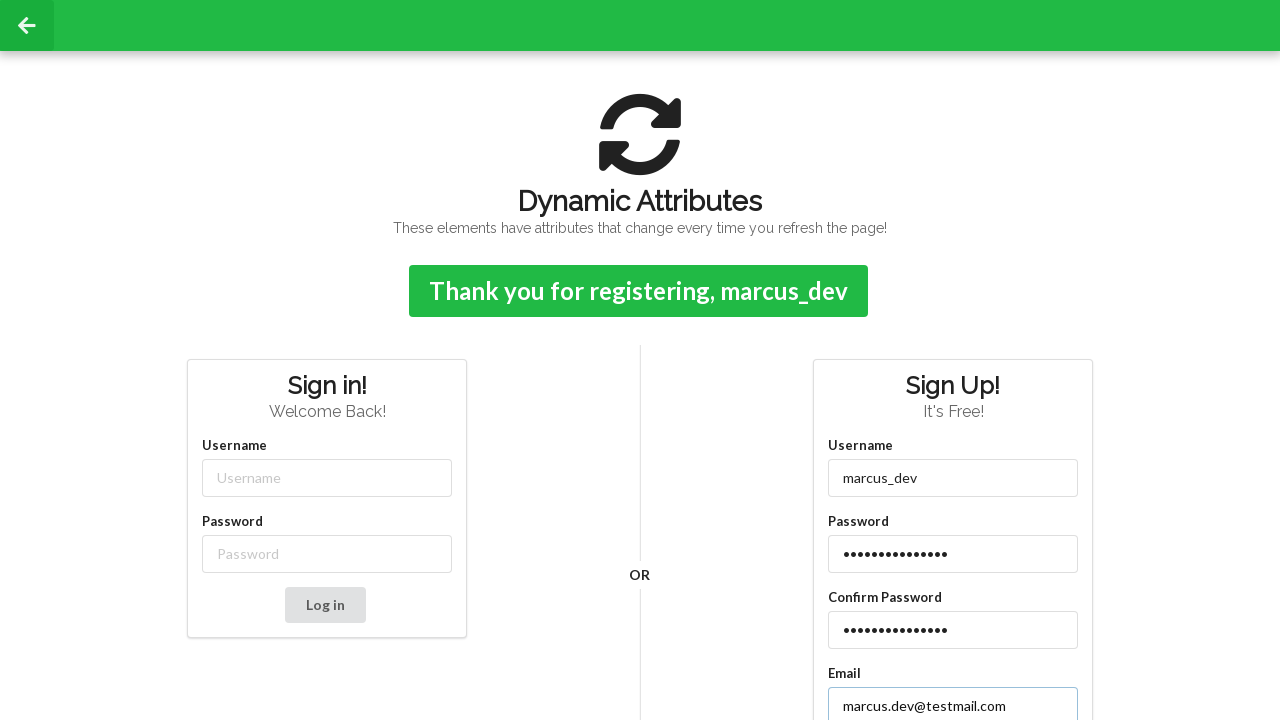

Success confirmation message appeared on the page
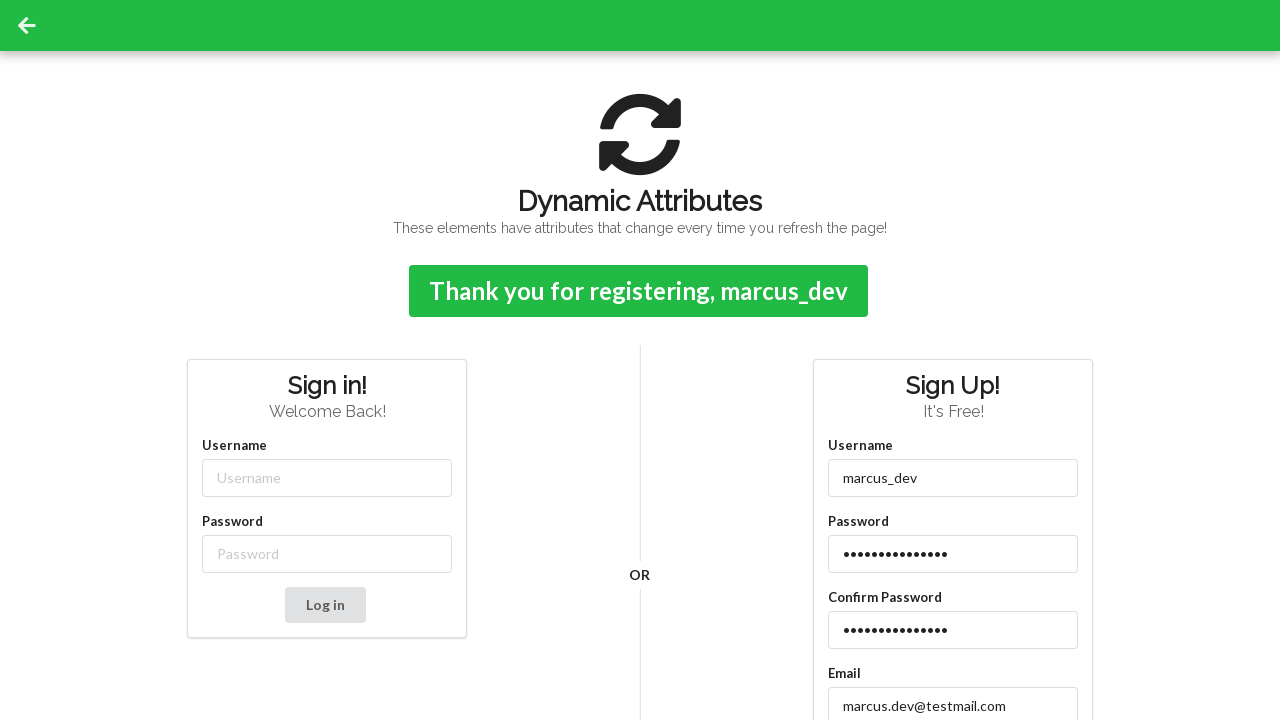

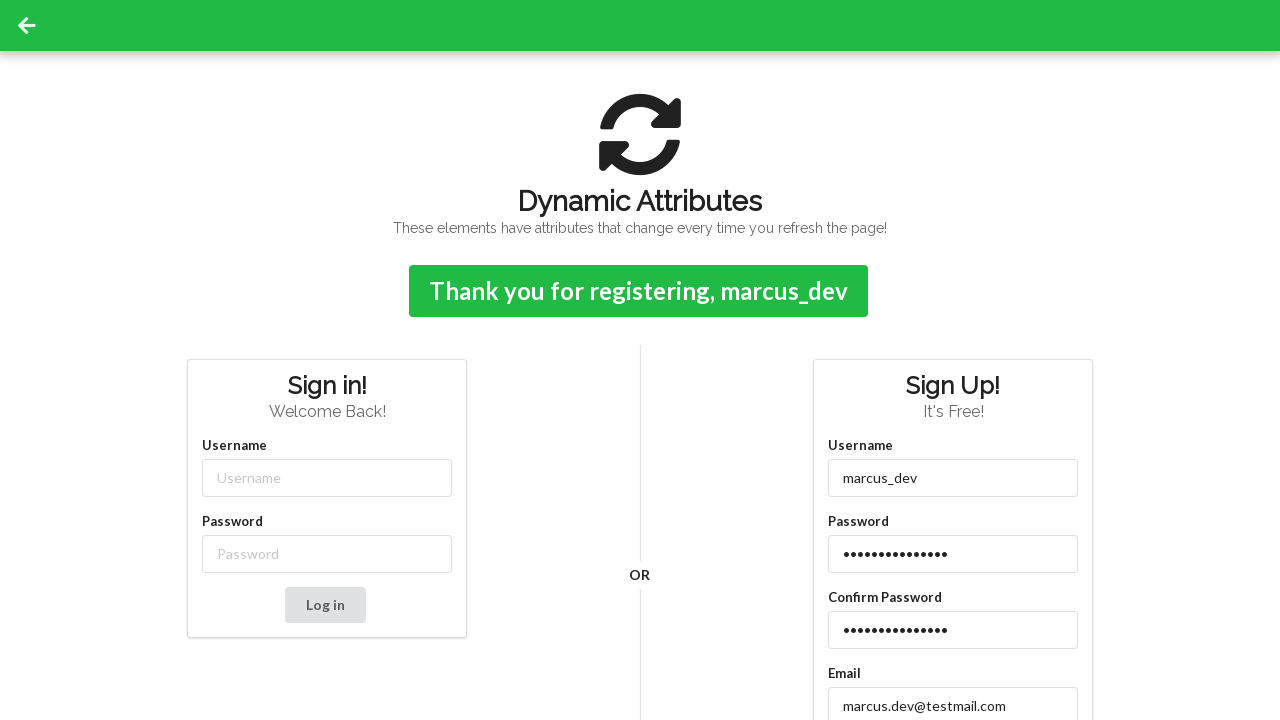